Tests simple JavaScript alert by clicking a button and accepting the alert dialog

Starting URL: http://the-internet.herokuapp.com/javascript_alerts

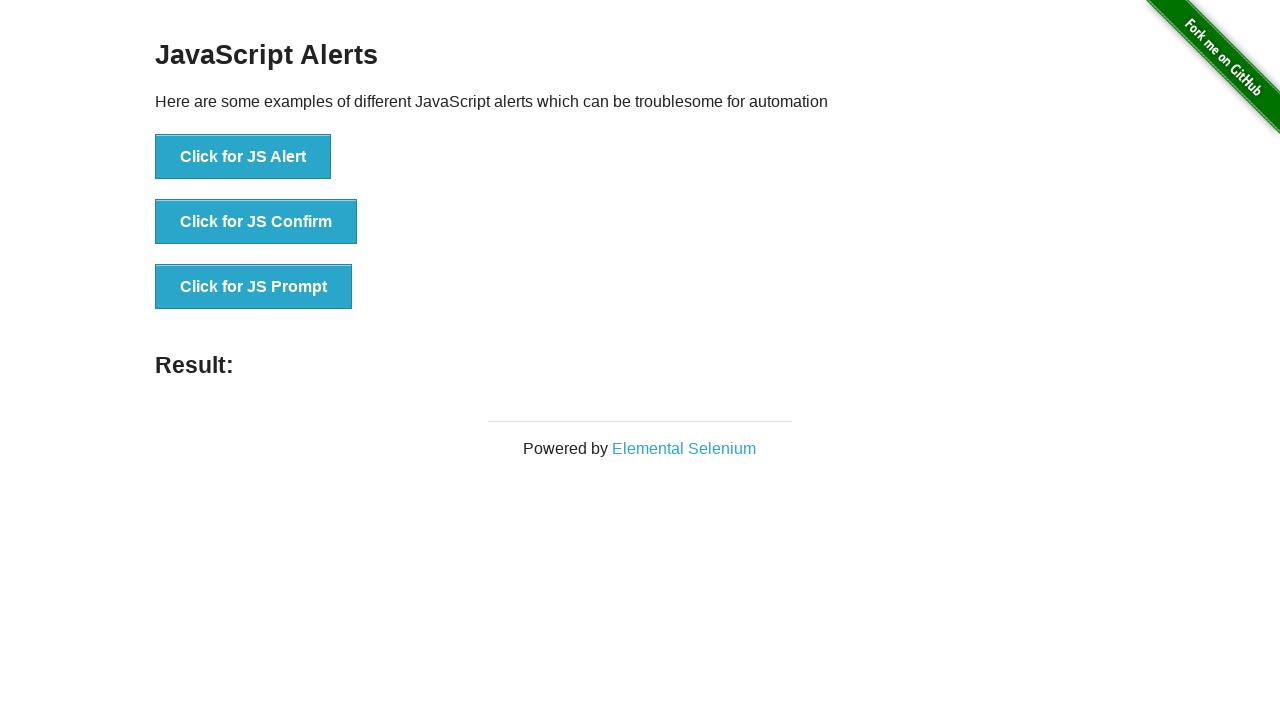

Clicked button to trigger simple JavaScript alert at (243, 157) on xpath=html/body/div[2]/div/div/ul/li[1]/button
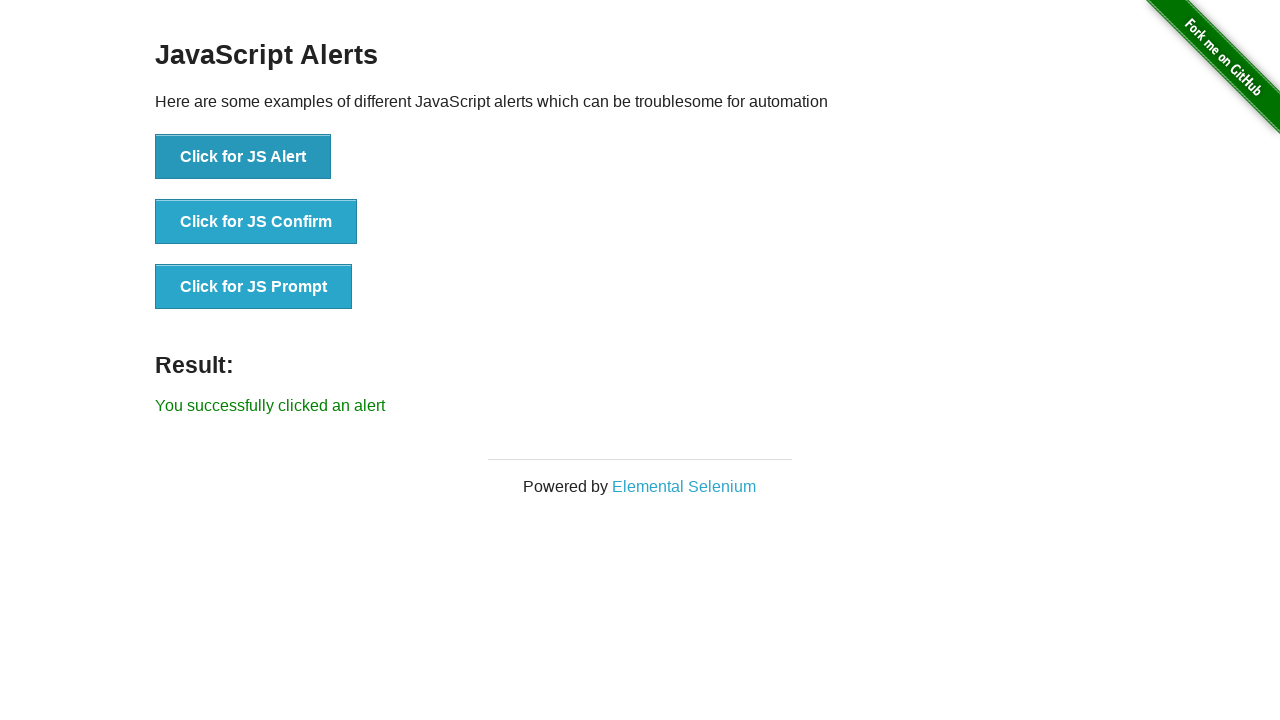

Set up dialog handler to accept the alert
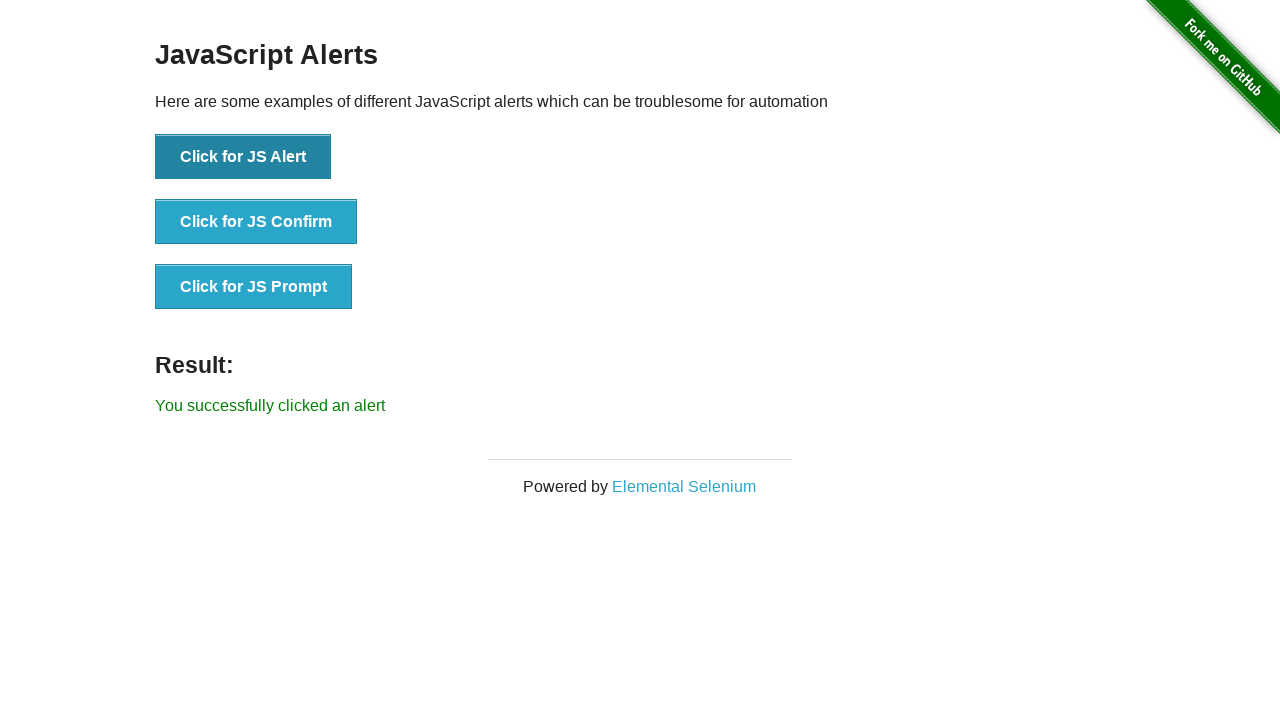

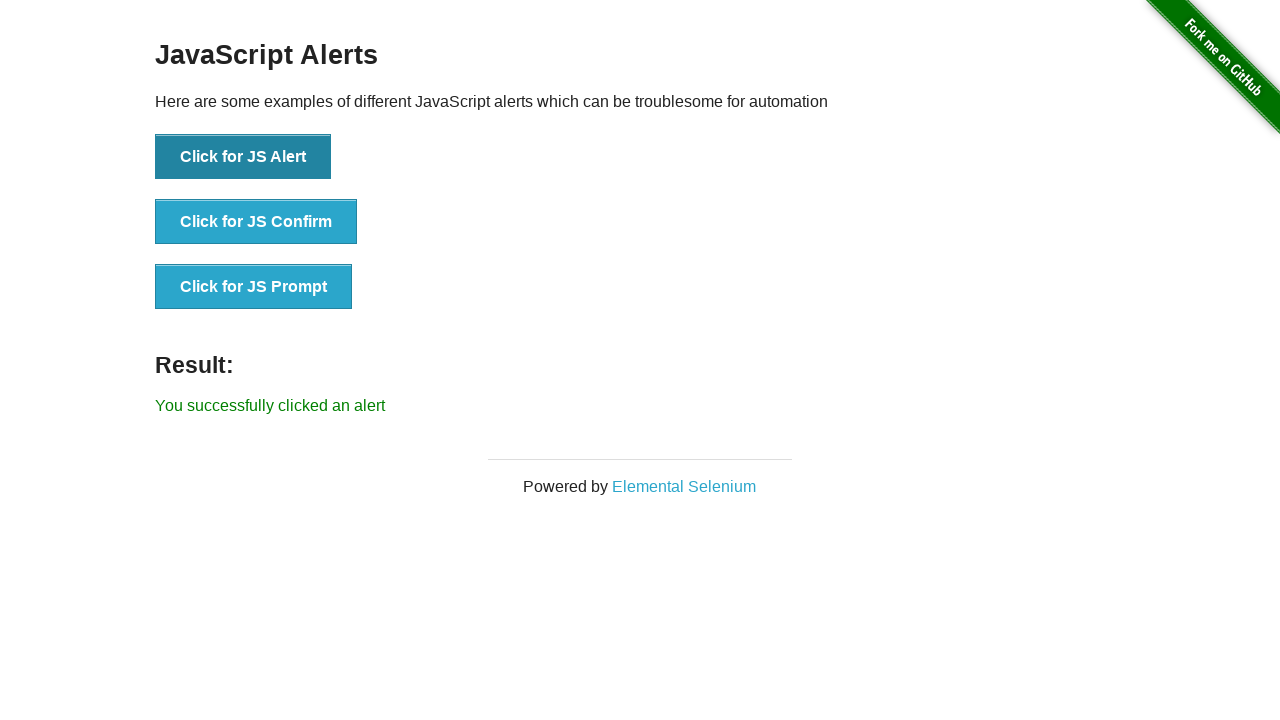